Tests forgot password form validation with an invalid email format and verifies error message is displayed

Starting URL: https://app.prontopilates.com/forgot-password

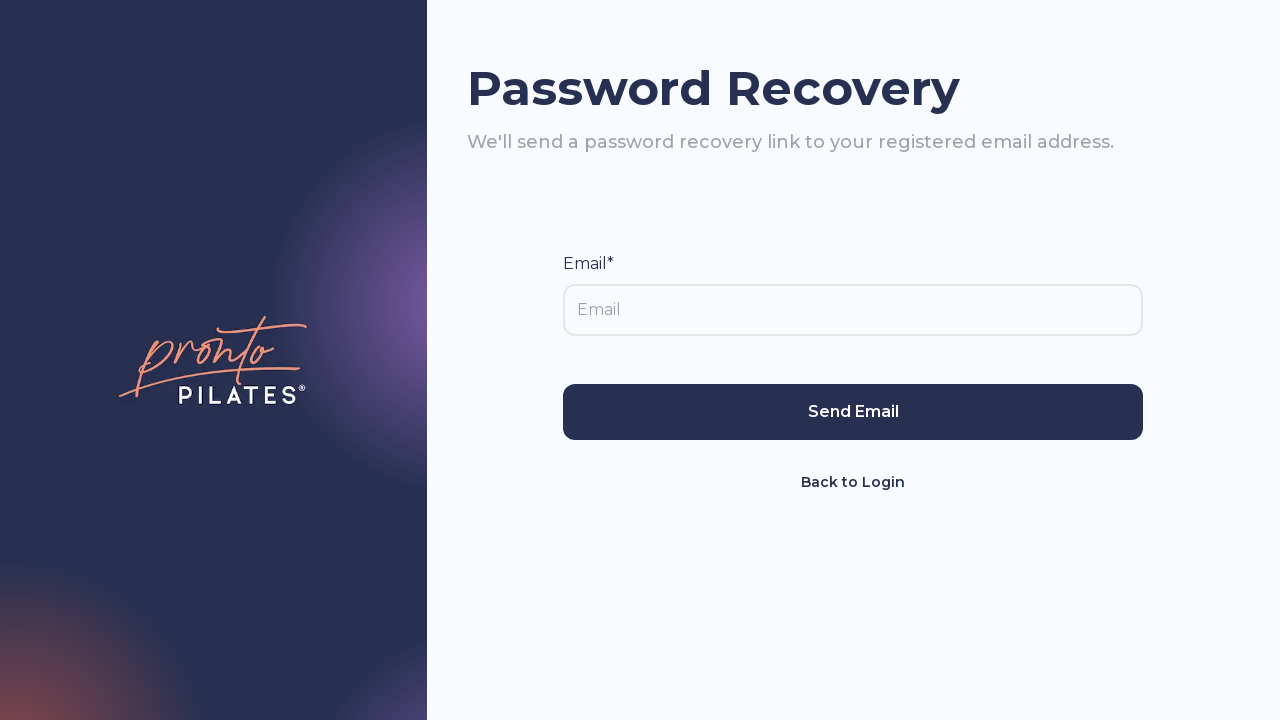

Filled email field with invalid email format 'invalid-email' on internal:attr=[placeholder="Email"i]
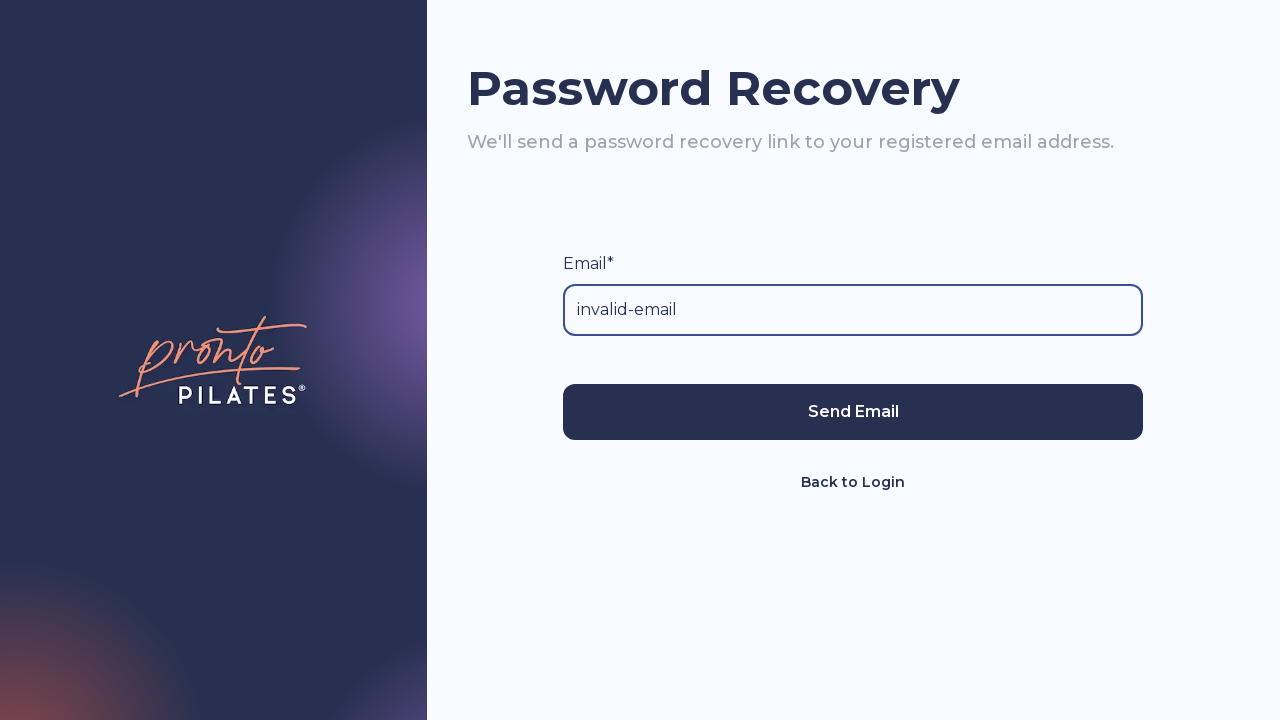

Clicked Send Email button at (853, 412) on text="Send Email"
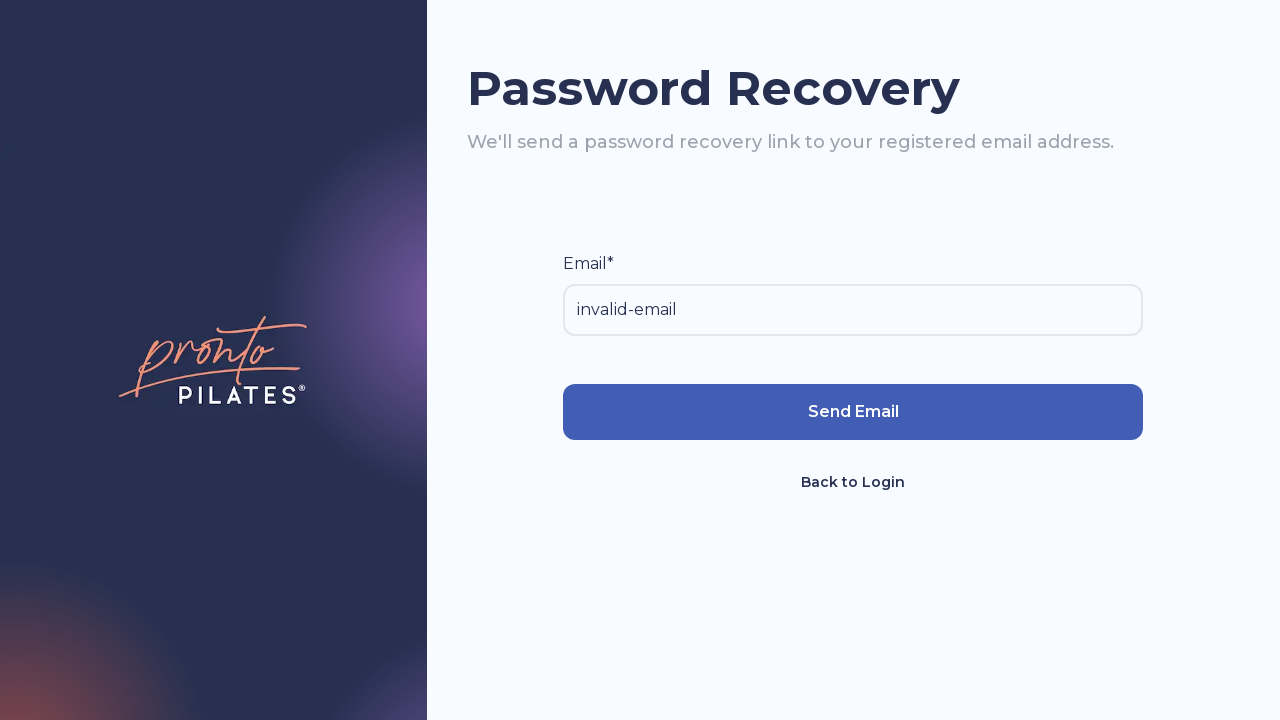

Error message 'Failed to request password reset' appeared on screen
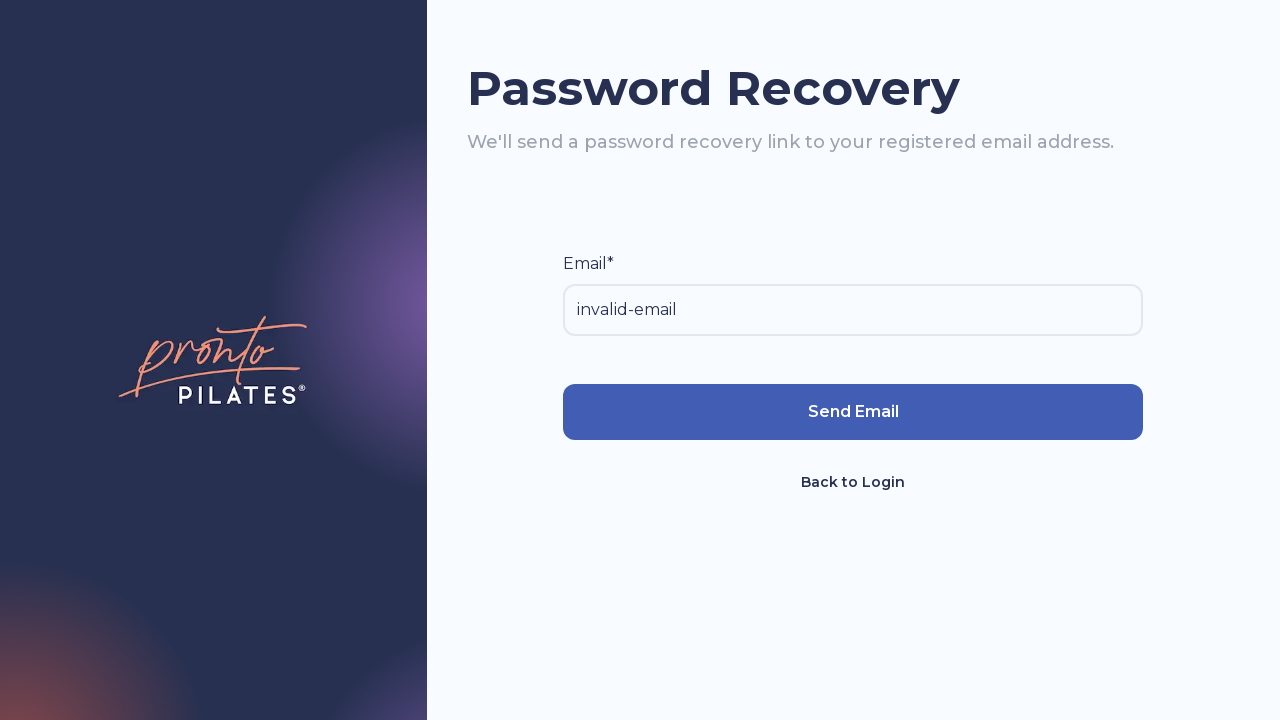

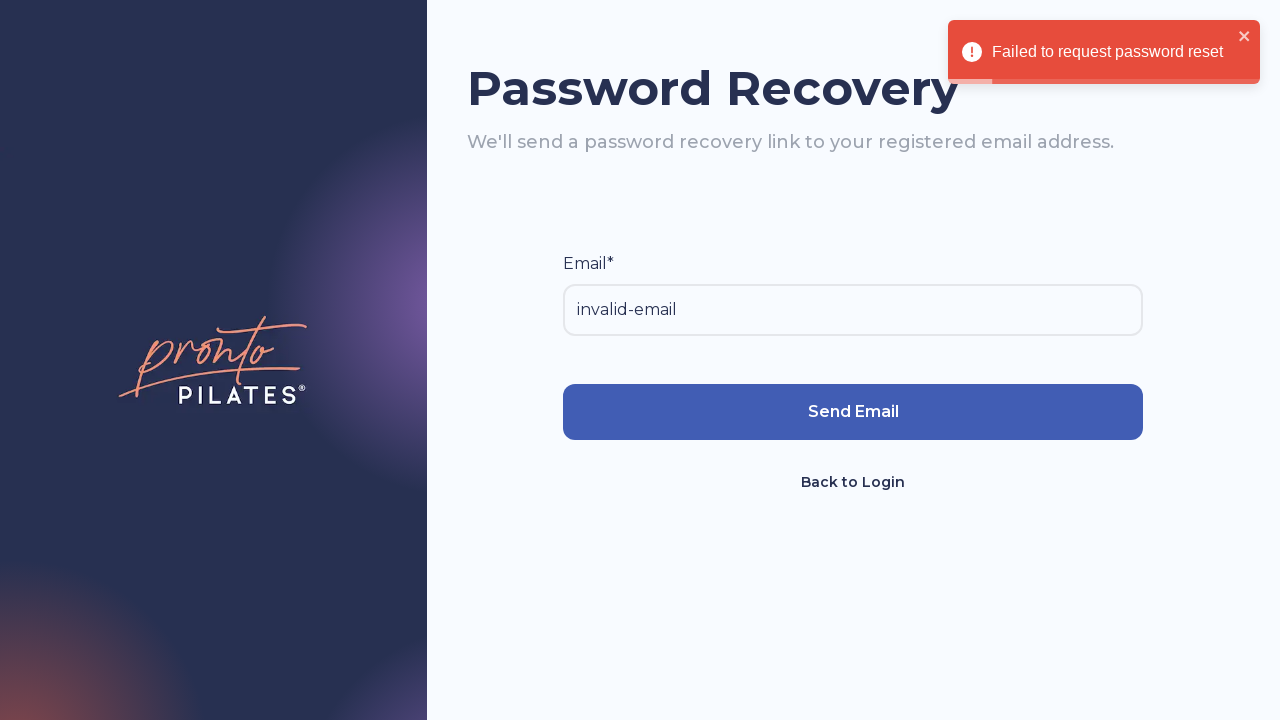